Tests dropdown selection functionality by selecting options using different methods (by value, by index based on text matching)

Starting URL: https://syntaxprojects.com/basic-select-dropdown-demo.php

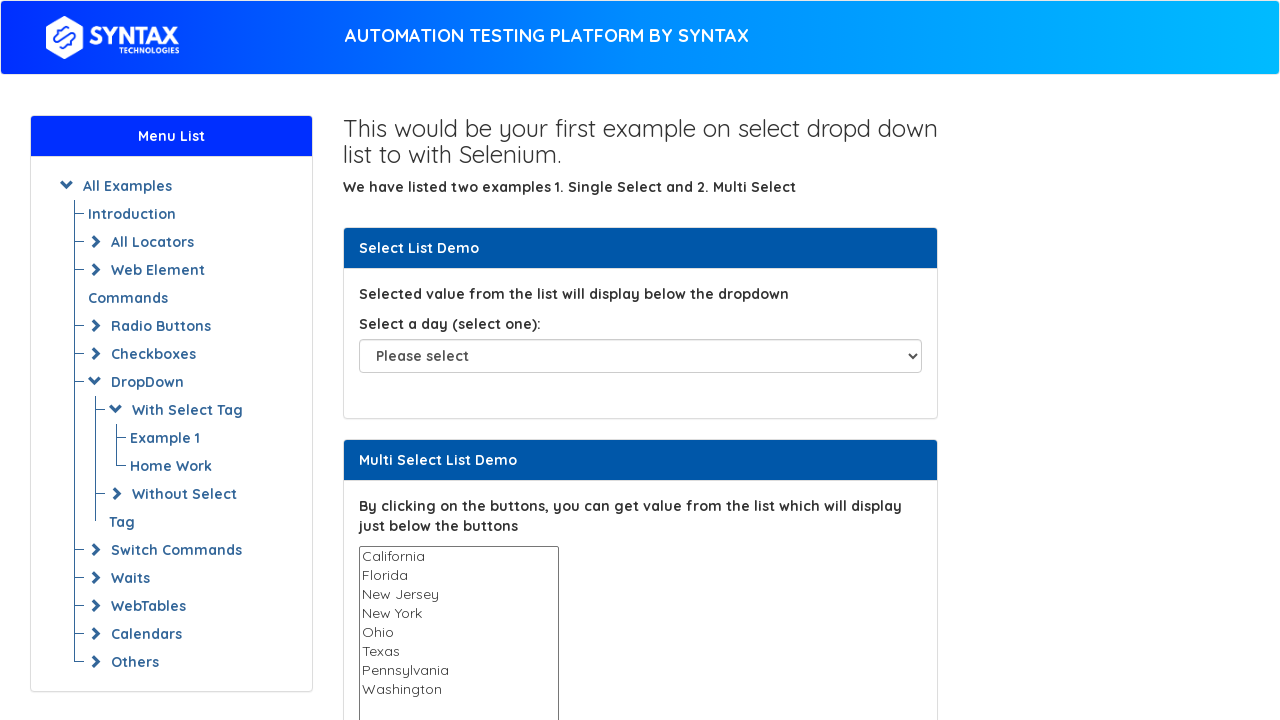

Located dropdown element with id 'select-demo'
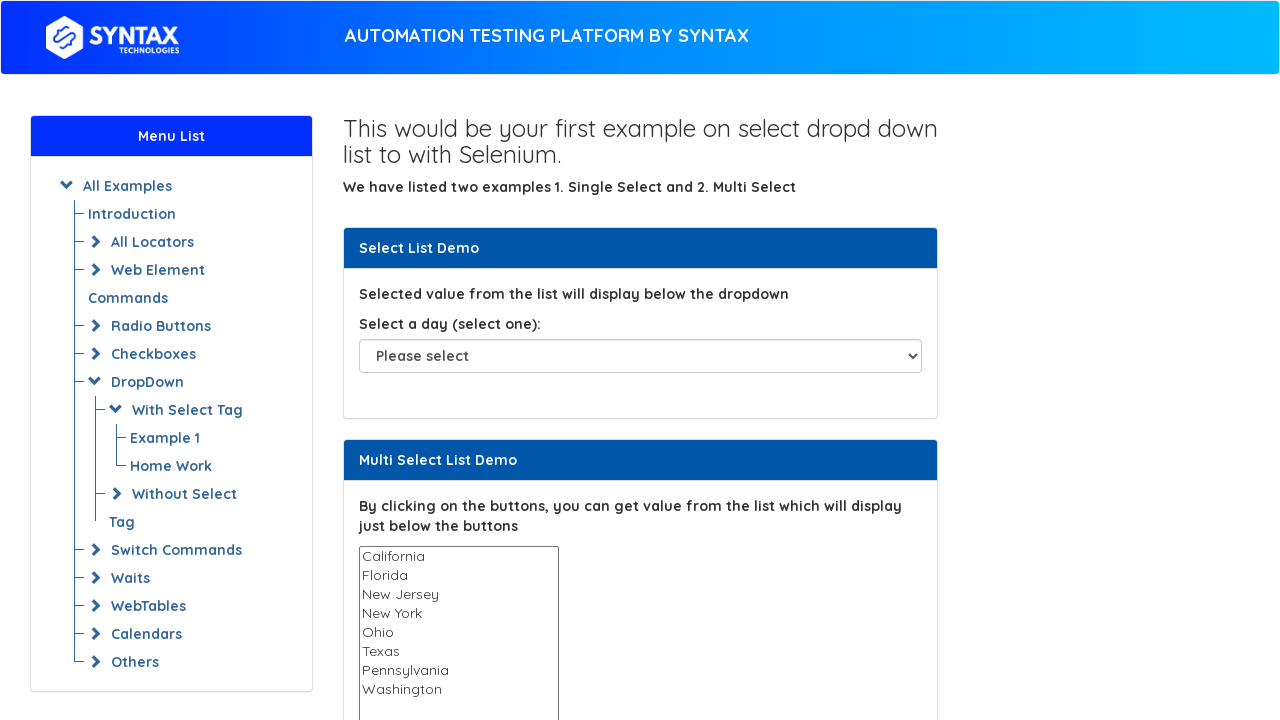

Selected 'Sunday' from dropdown by value on select#select-demo
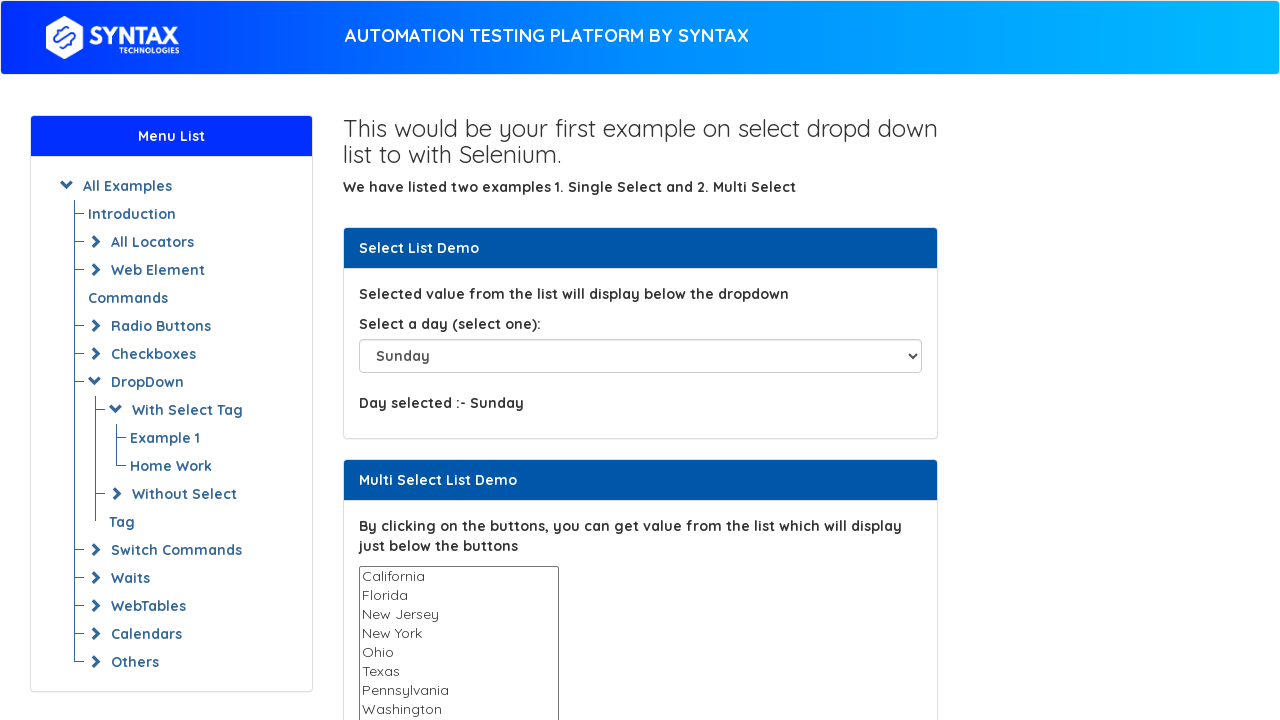

Retrieved all dropdown option text contents
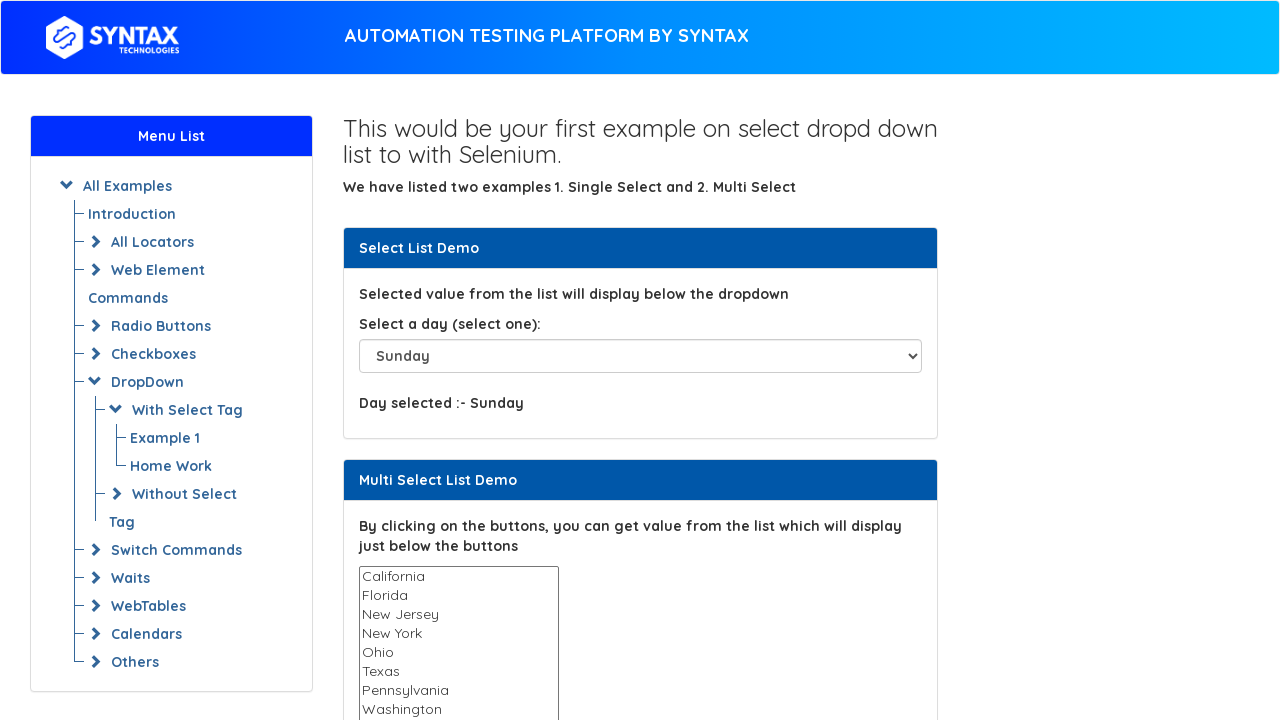

Selected 'Friday' from dropdown by index 6 on select#select-demo
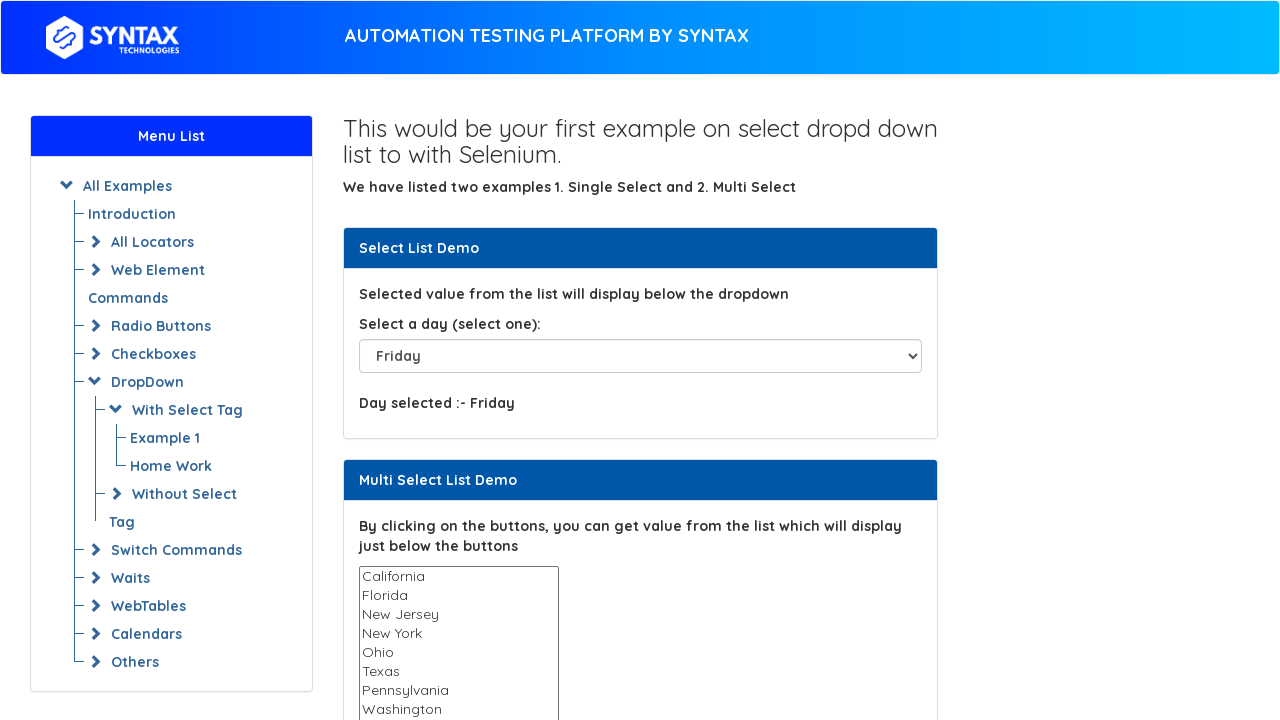

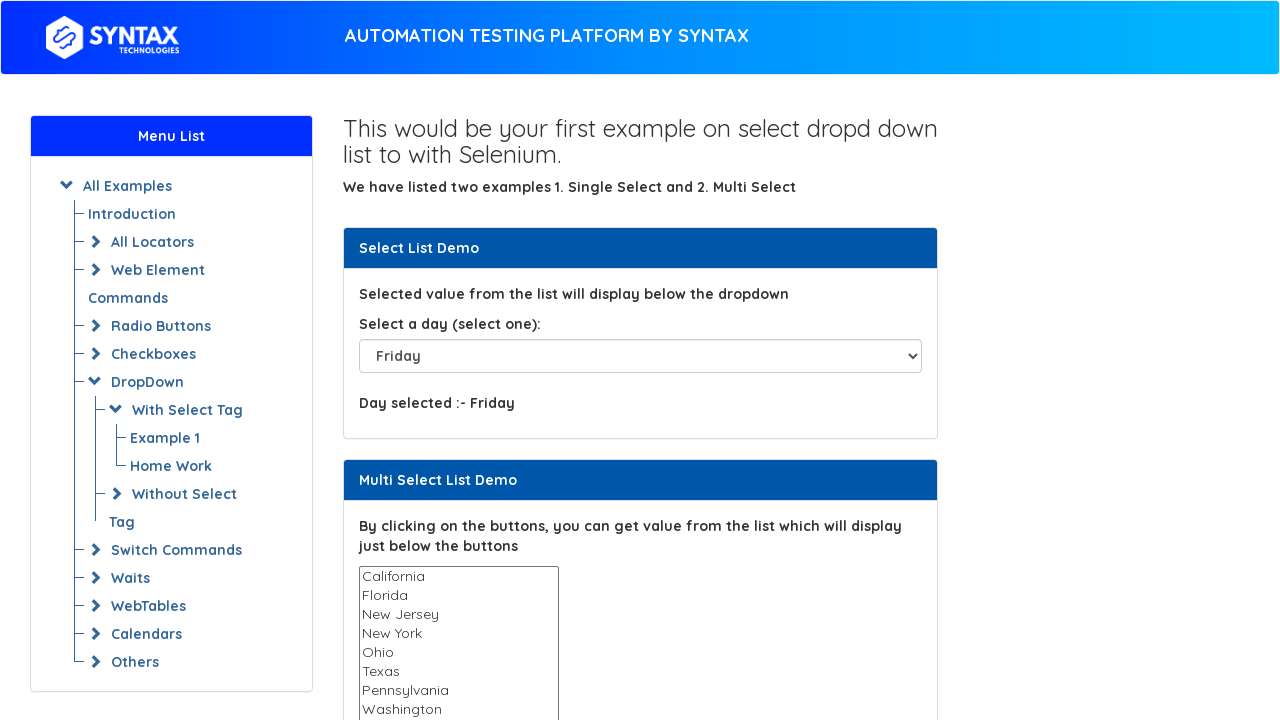